Tests payment form validation with invalid cardholder name containing numbers and special characters

Starting URL: https://sandbox.cardpay.com/MI/cardpayment2.html?orderXml=PE9SREVSIFdBTExFVF9JRD0nODI5OScgT1JERVJfTlVNQkVSPSc0NTgyMTEnIEFNT1VOVD0nMjkxLjg2JyBDVVJSRU5DWT0nRVVSJyAgRU1BSUw9J2N1c3RvbWVyQGV4YW1wbGUuY29tJz4KPEFERFJFU1MgQ09VTlRSWT0nVVNBJyBTVEFURT0nTlknIFpJUD0nMTAwMDEnIENJVFk9J05ZJyBTVFJFRVQ9JzY3NyBTVFJFRVQnIFBIT05FPSc4NzY5OTA5MCcgVFlQRT0nQklMTElORycvPgo8L09SREVSPg==&sha512=998150a2b27484b776a1628bfe7505a9cb430f276dfa35b14315c1c8f03381a90490f6608f0dcff789273e05926cd782e1bb941418a9673f43c47595aa7b8b0d

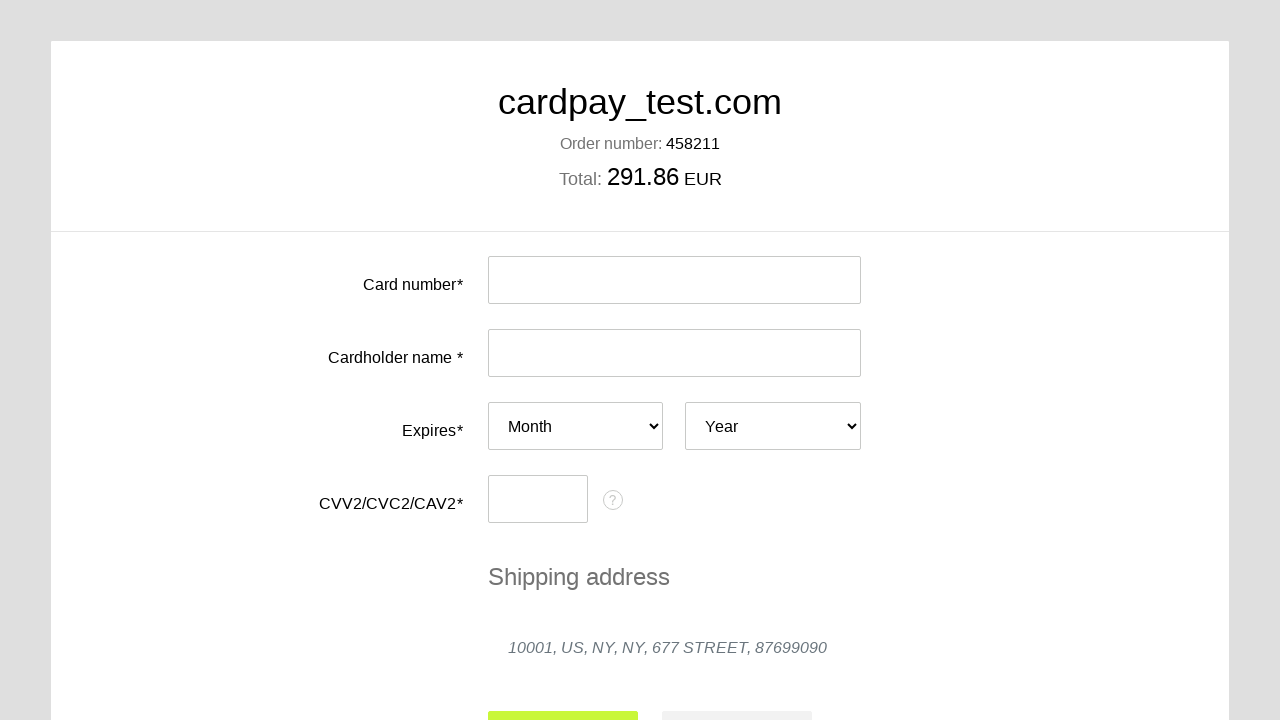

Clicked card number input field at (674, 280) on #input-card-number
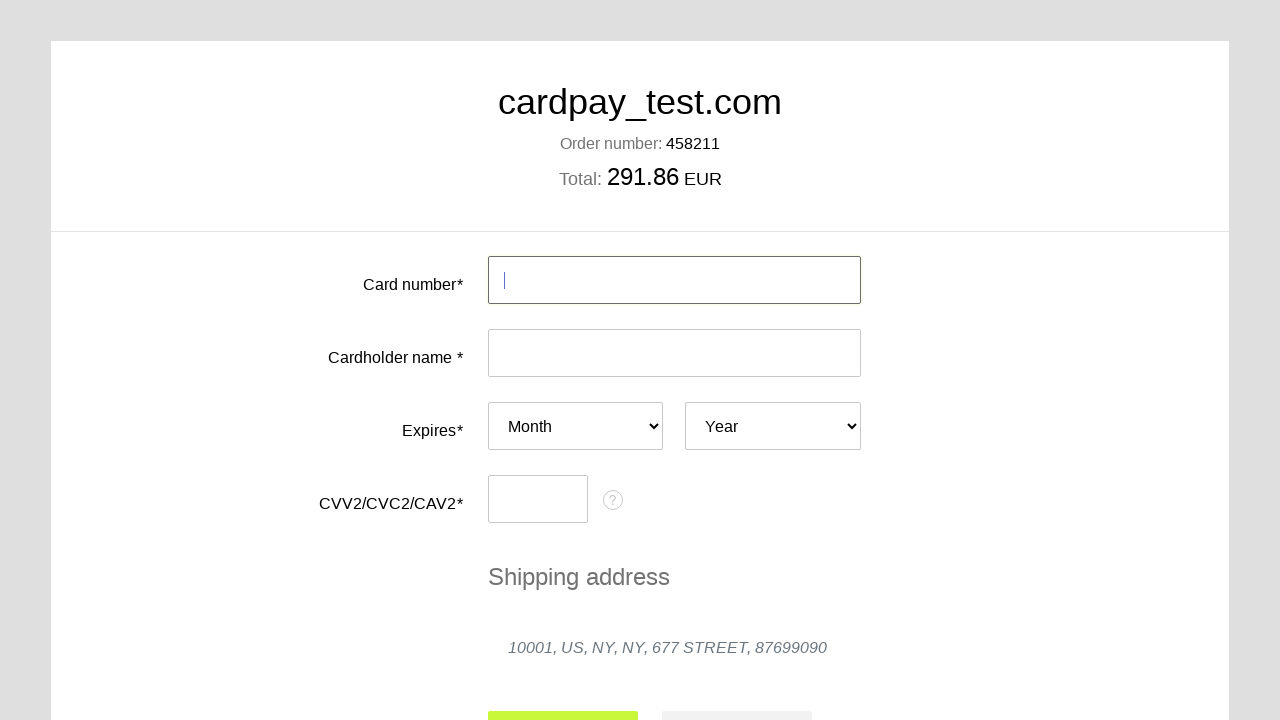

Filled card number with 4444444444449777 on #input-card-number
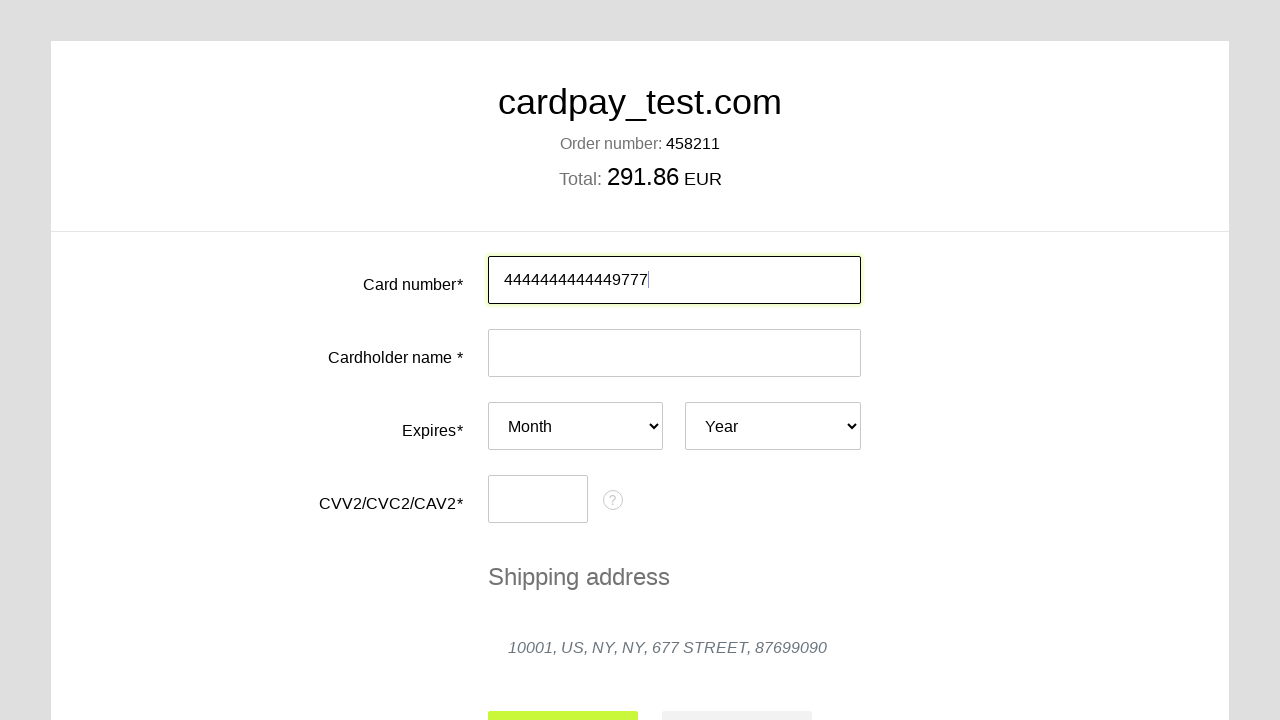

Clicked cardholder name input field at (674, 353) on #input-card-holder
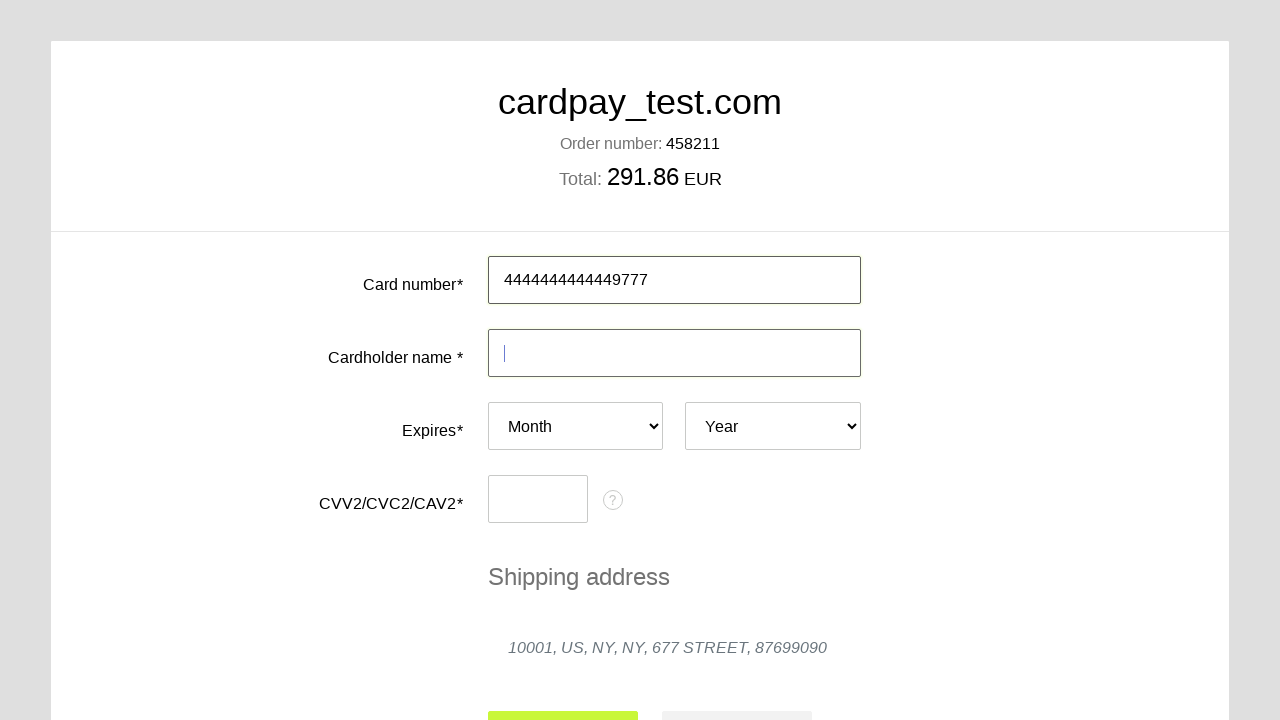

Filled cardholder name with invalid value containing numbers and special characters: 12453sdfdsg!!!!!!! on #input-card-holder
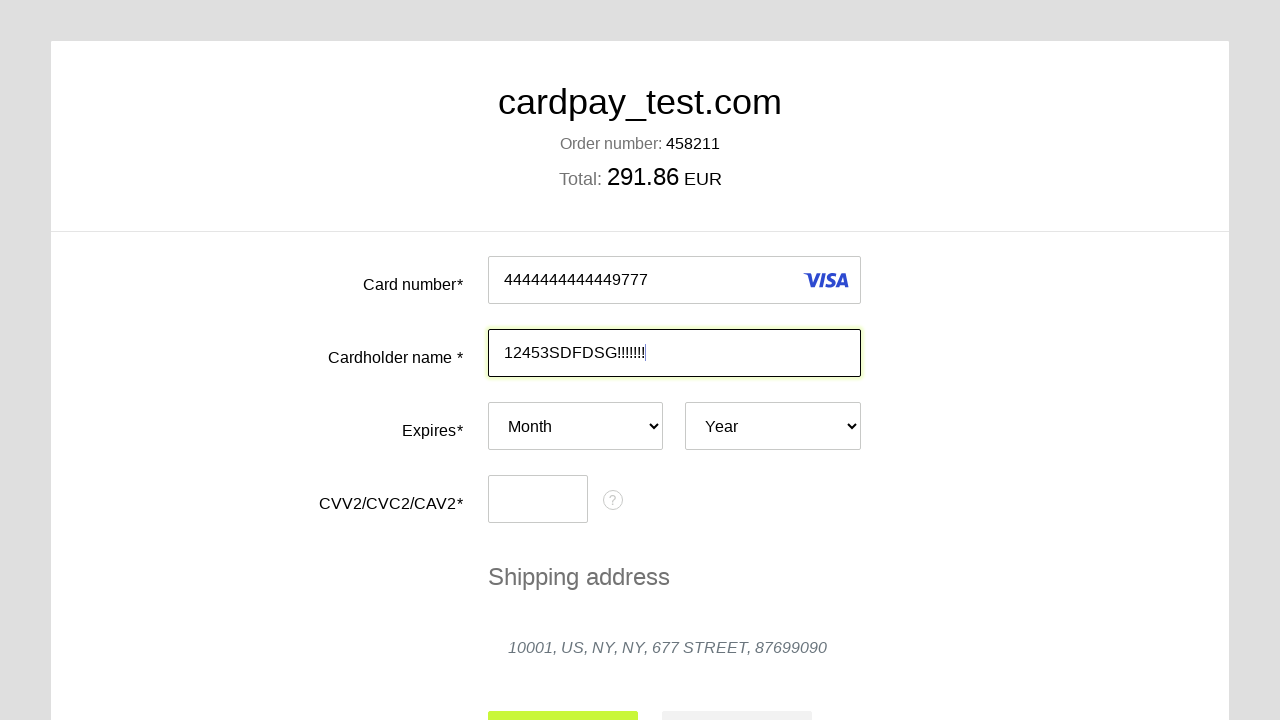

Clicked expiry month dropdown at (576, 426) on #card-expires-month
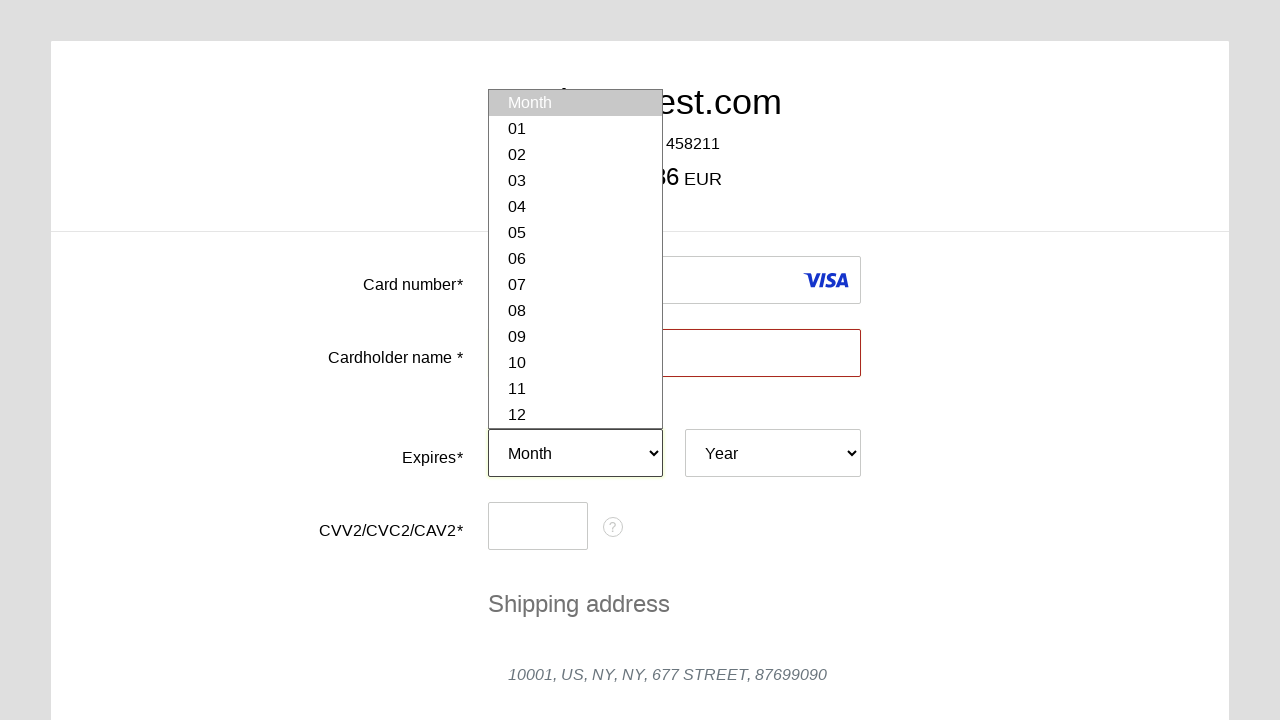

Selected expiry month: 03 on #card-expires-month
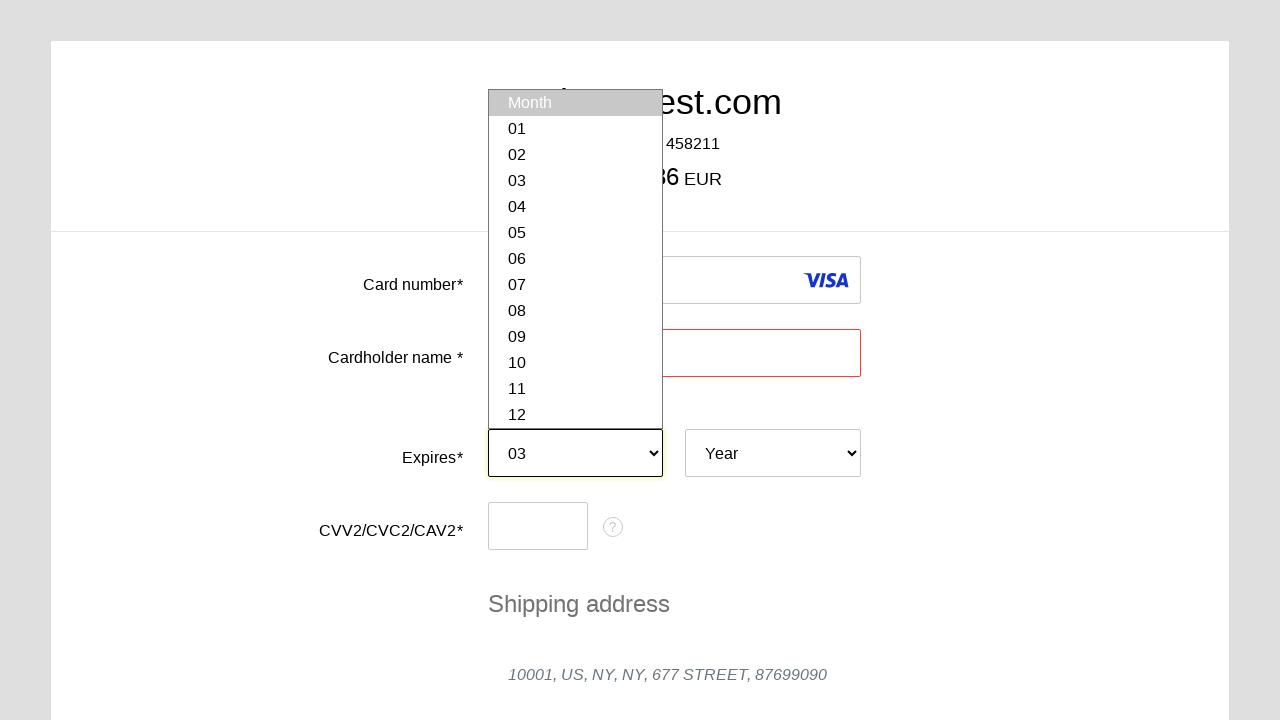

Clicked expiry year dropdown at (773, 453) on #card-expires-year
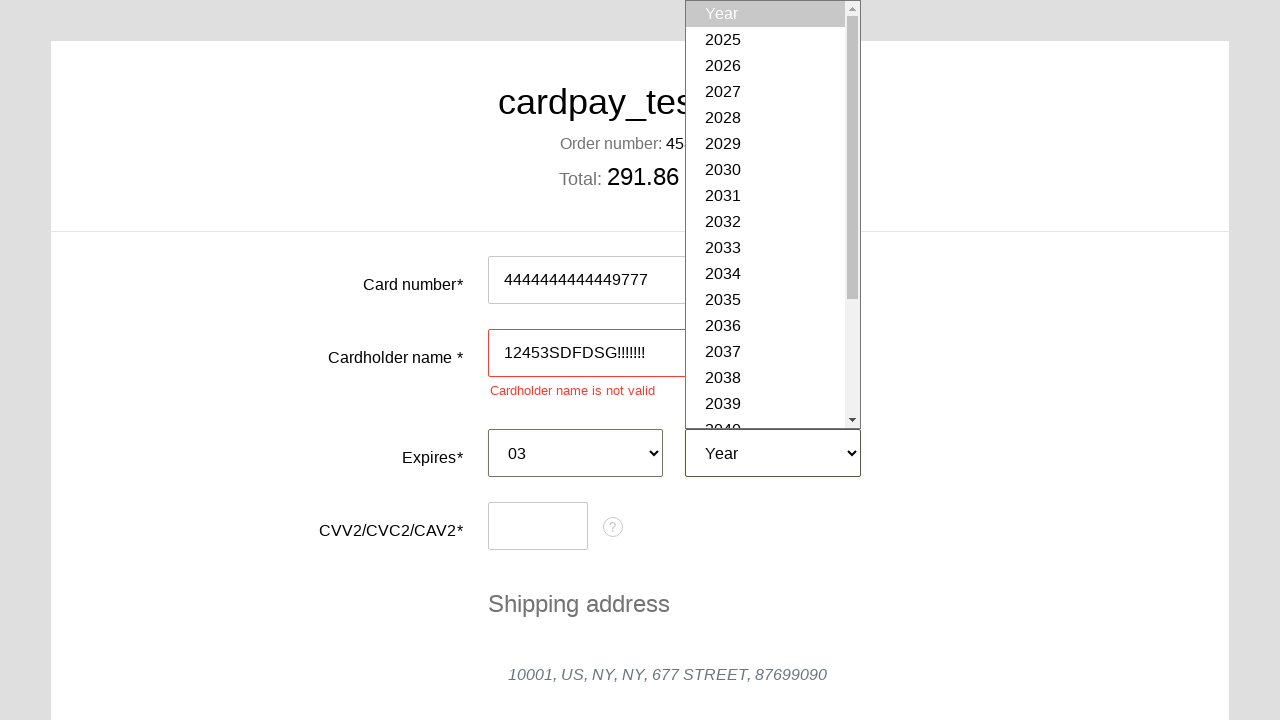

Selected expiry year: 2026 on #card-expires-year
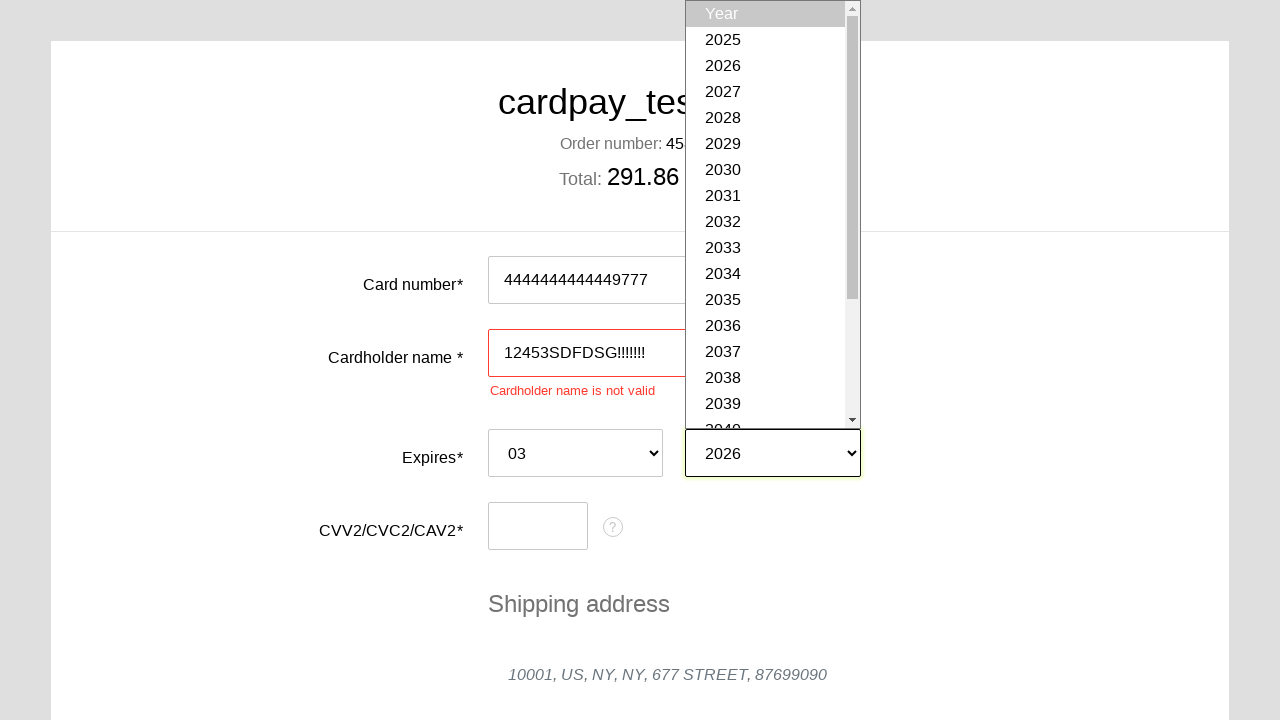

Clicked CVC input field at (538, 526) on #input-card-cvc
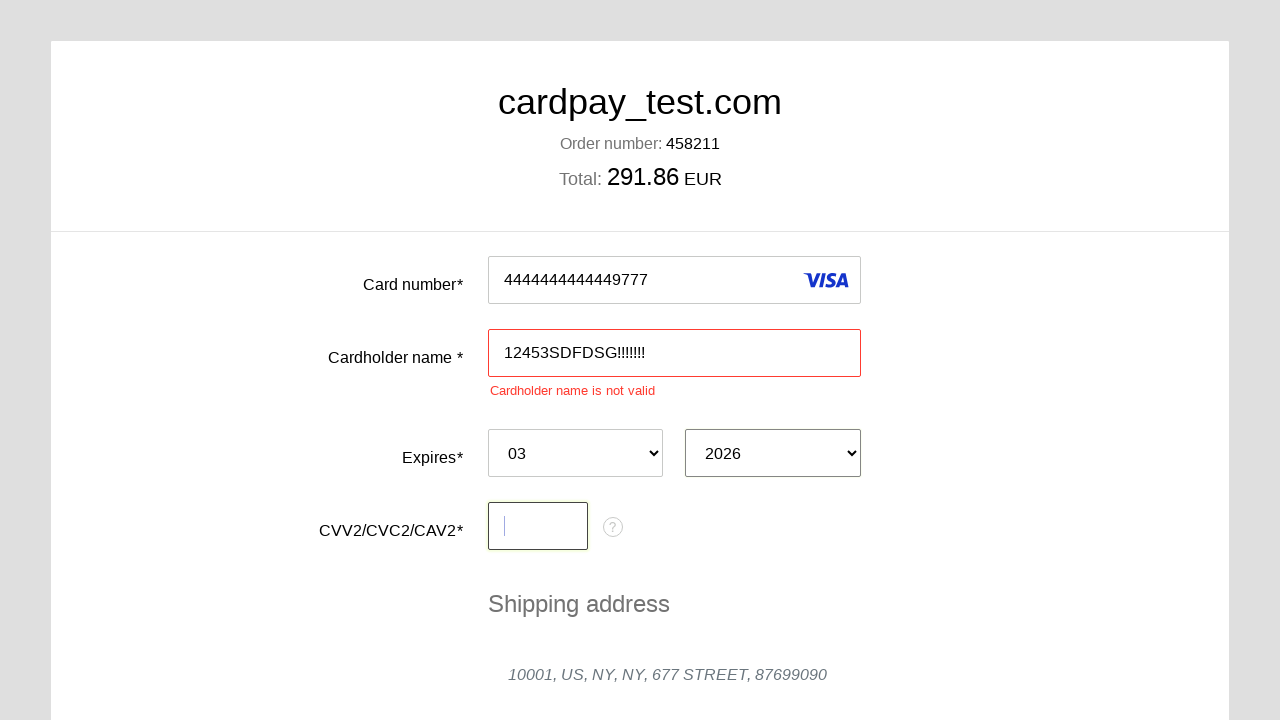

Filled CVC with 333 on #input-card-cvc
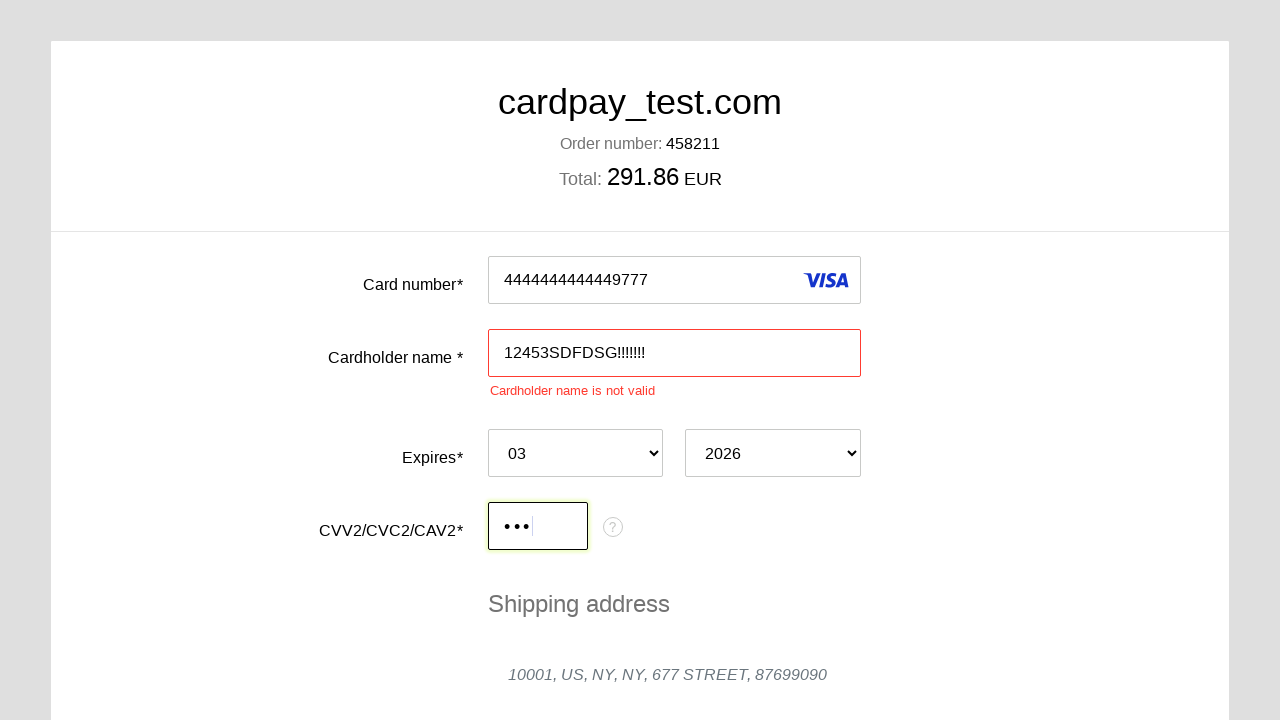

Clicked submit button to submit payment form at (563, 503) on #action-submit
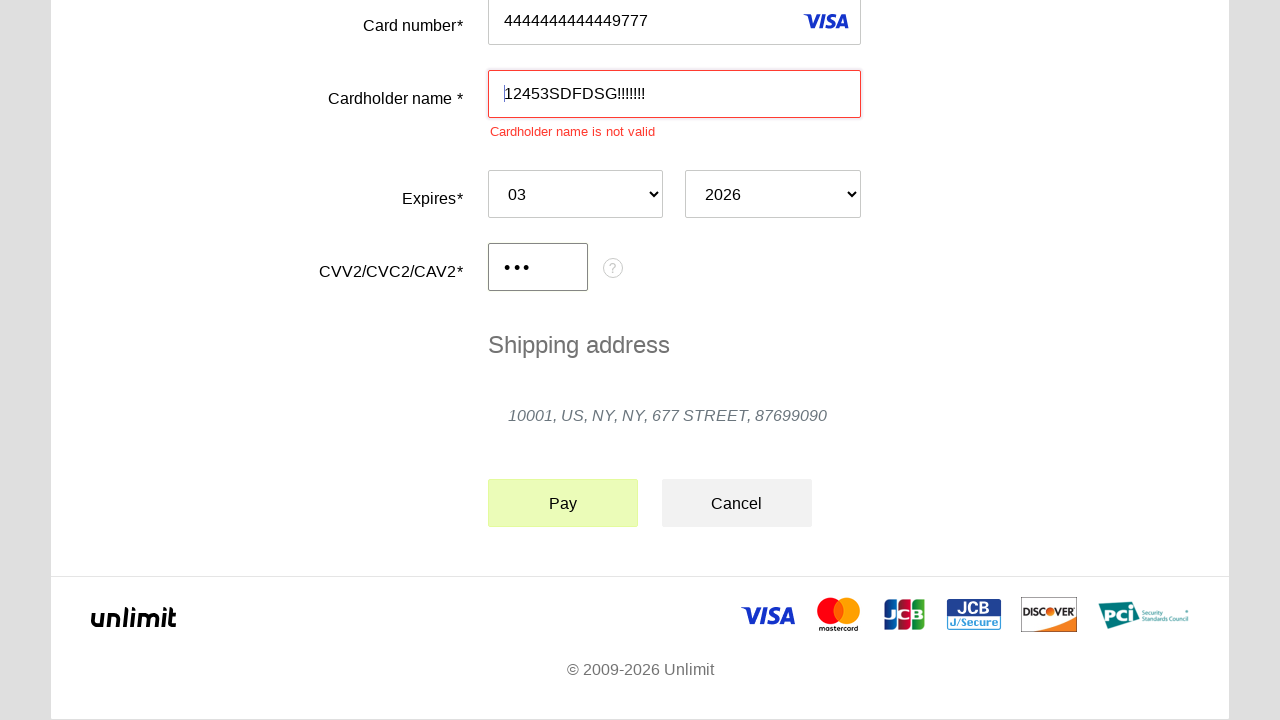

Cardholder validation error message appeared
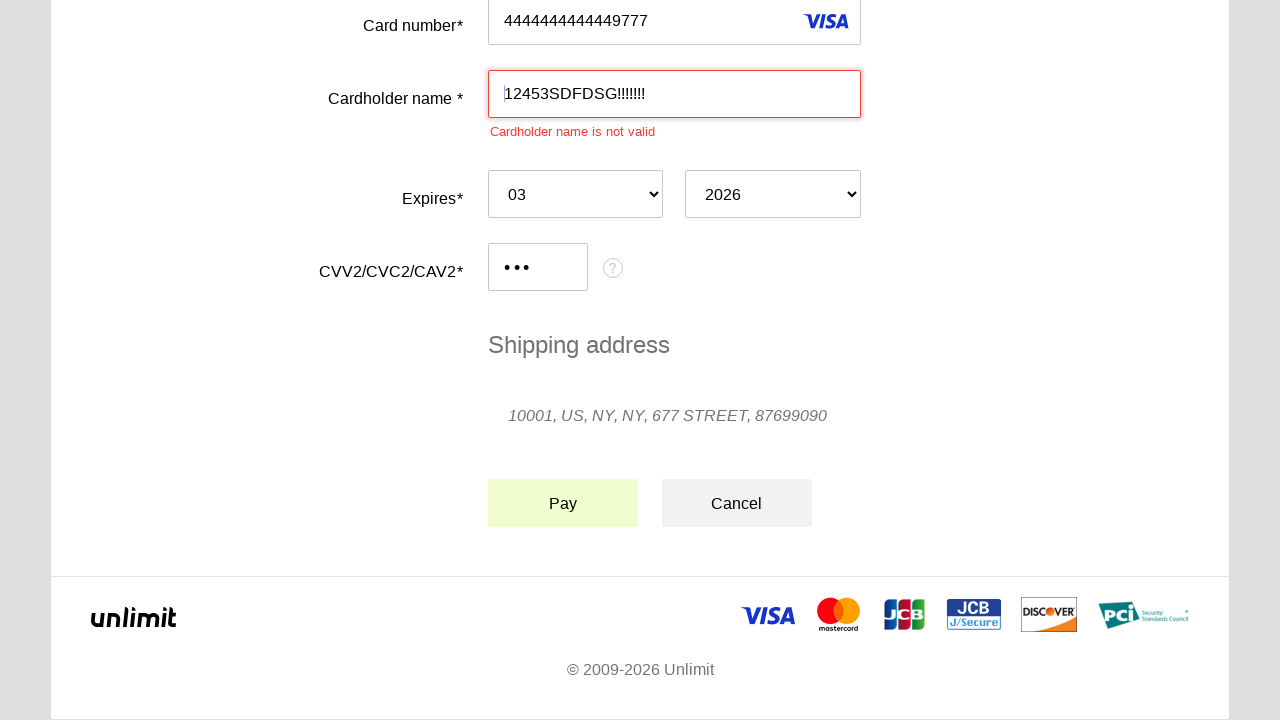

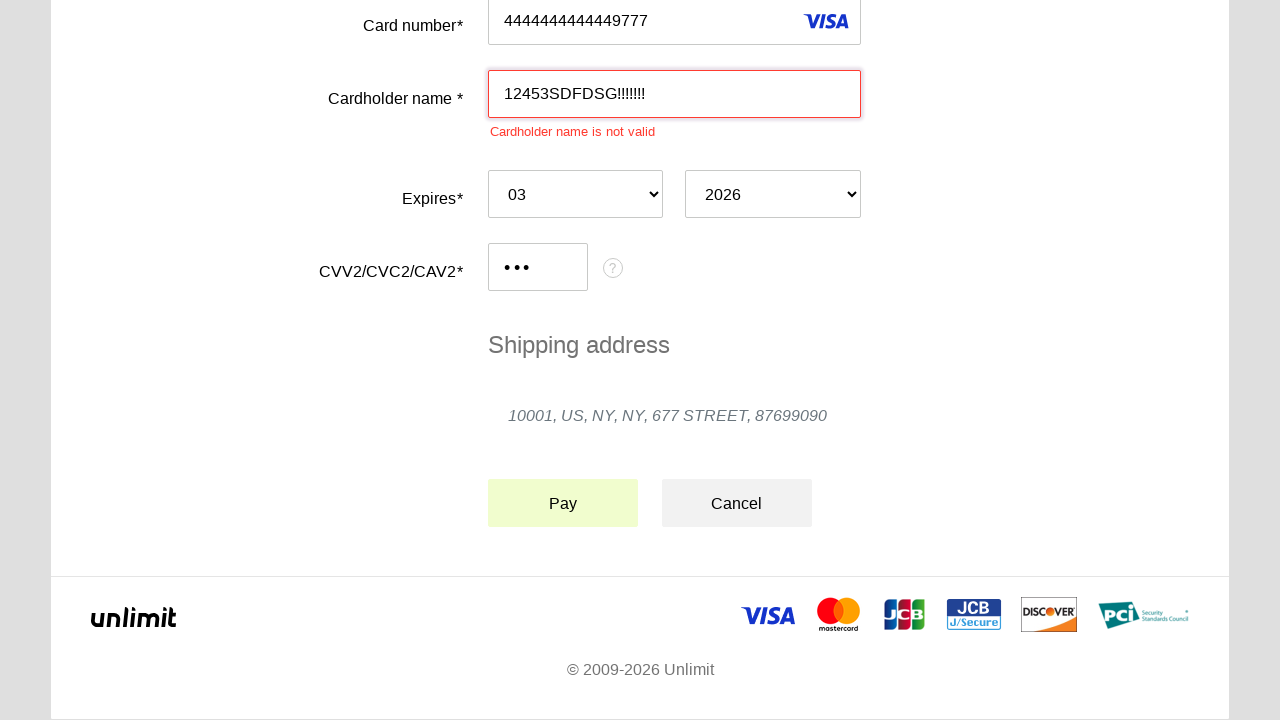